Tests window/tab handling by clicking a link that opens a new tab and then switching focus to the newly opened tab

Starting URL: https://rahulshettyacademy.com/AutomationPractice/

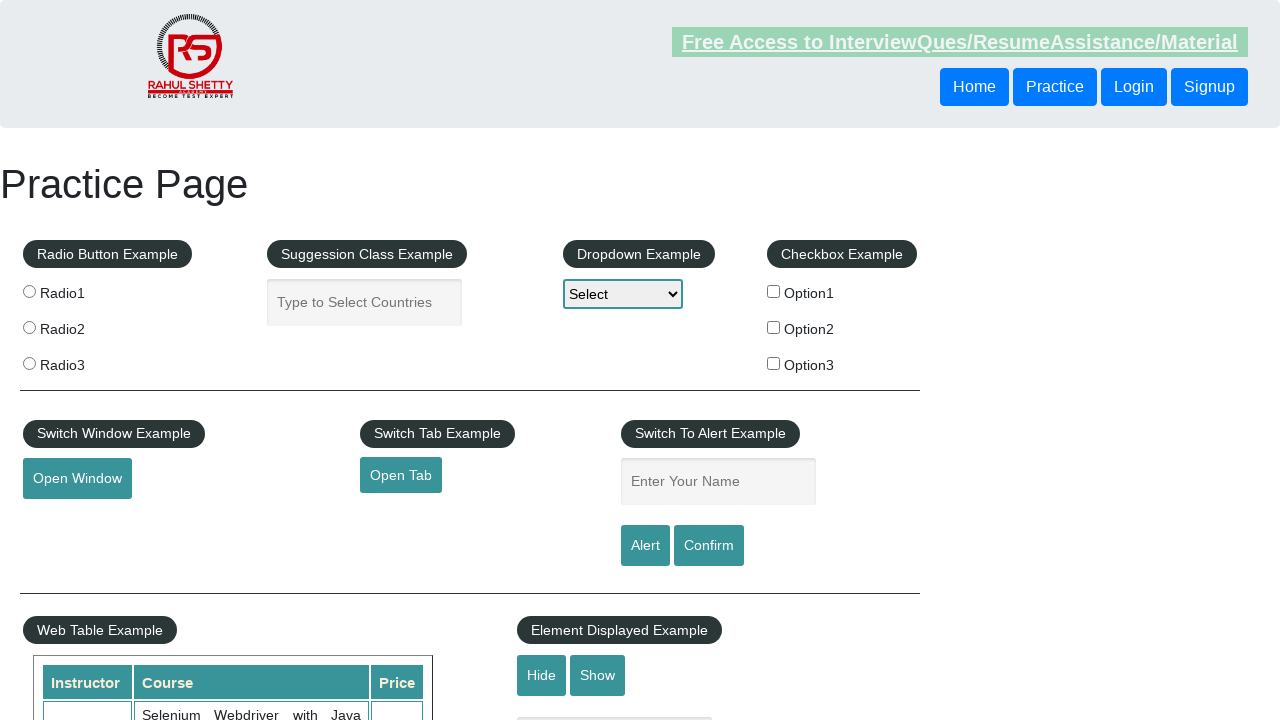

Clicked 'Open Tab' button to open new tab at (401, 475) on #opentab
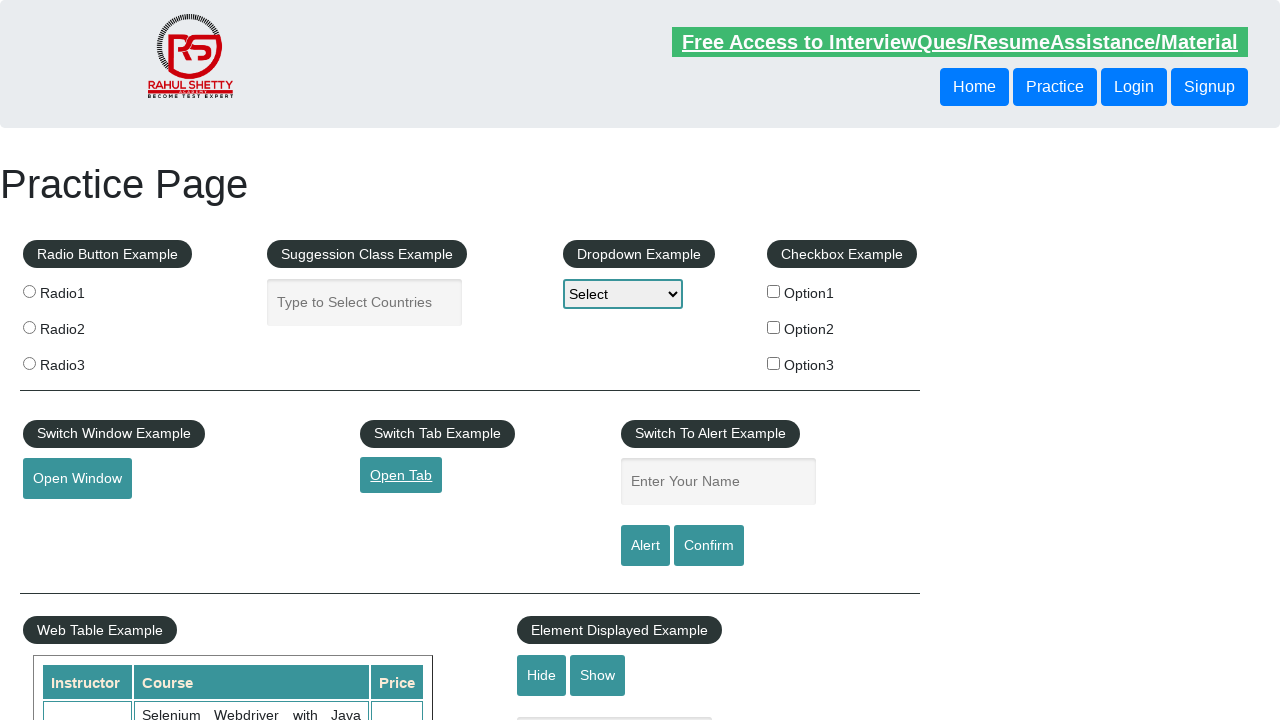

Waited 1000ms for new tab to open
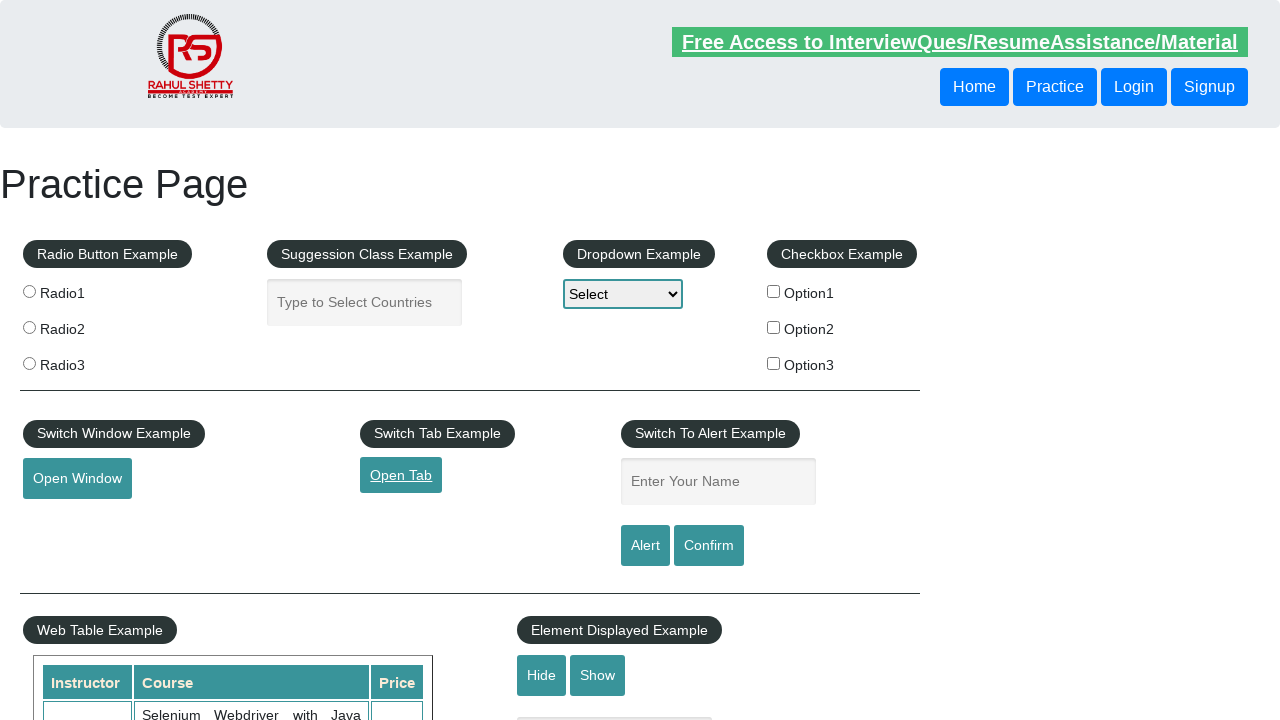

Retrieved all pages from context
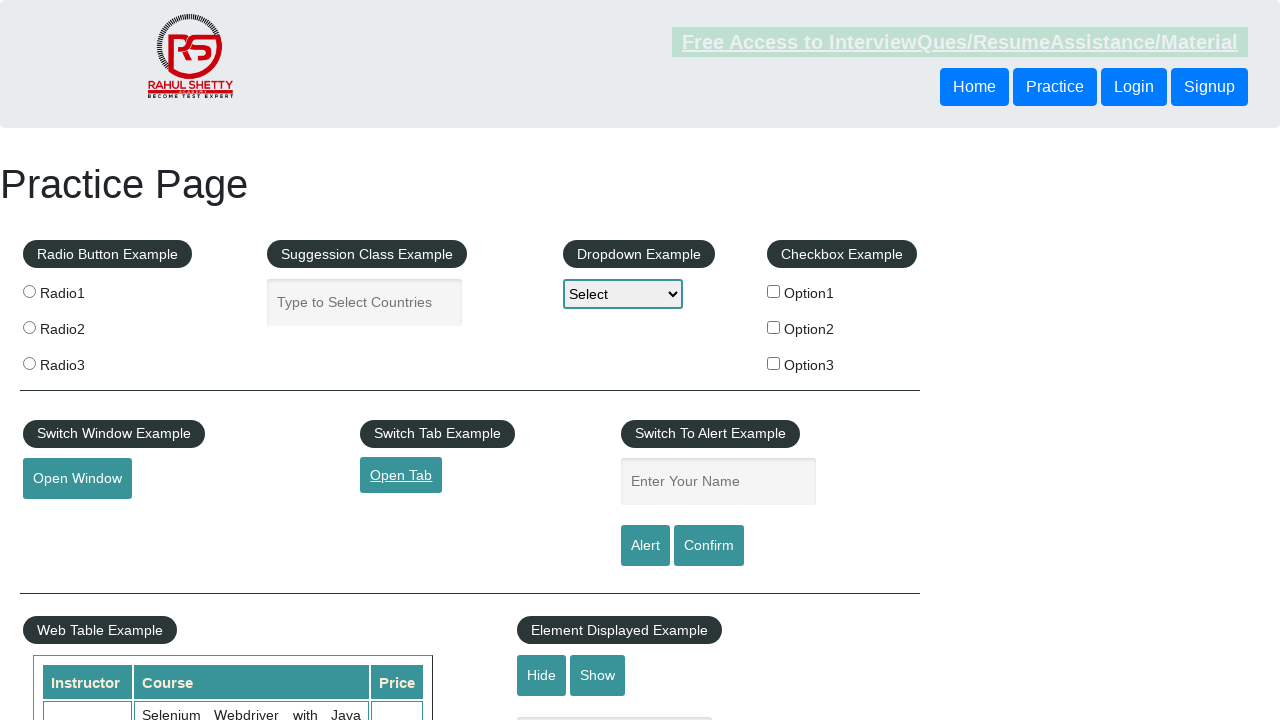

Brought new tab to focus
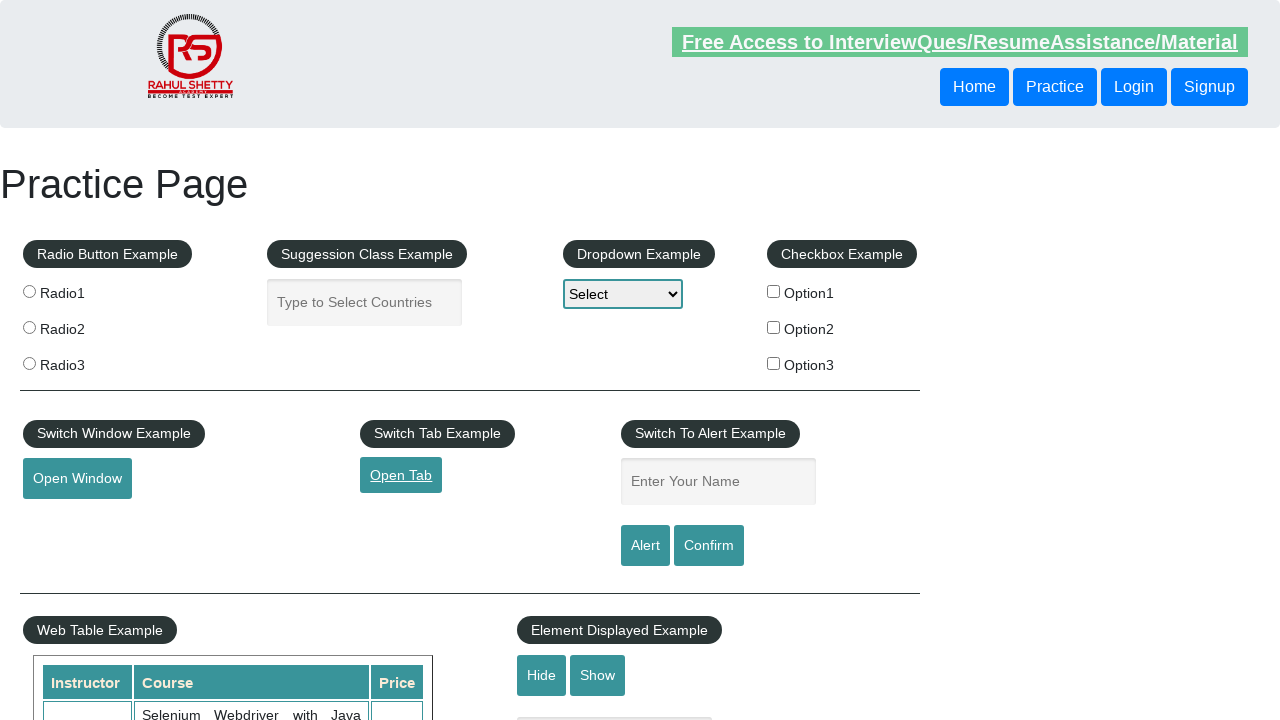

New tab loaded with domcontentloaded state
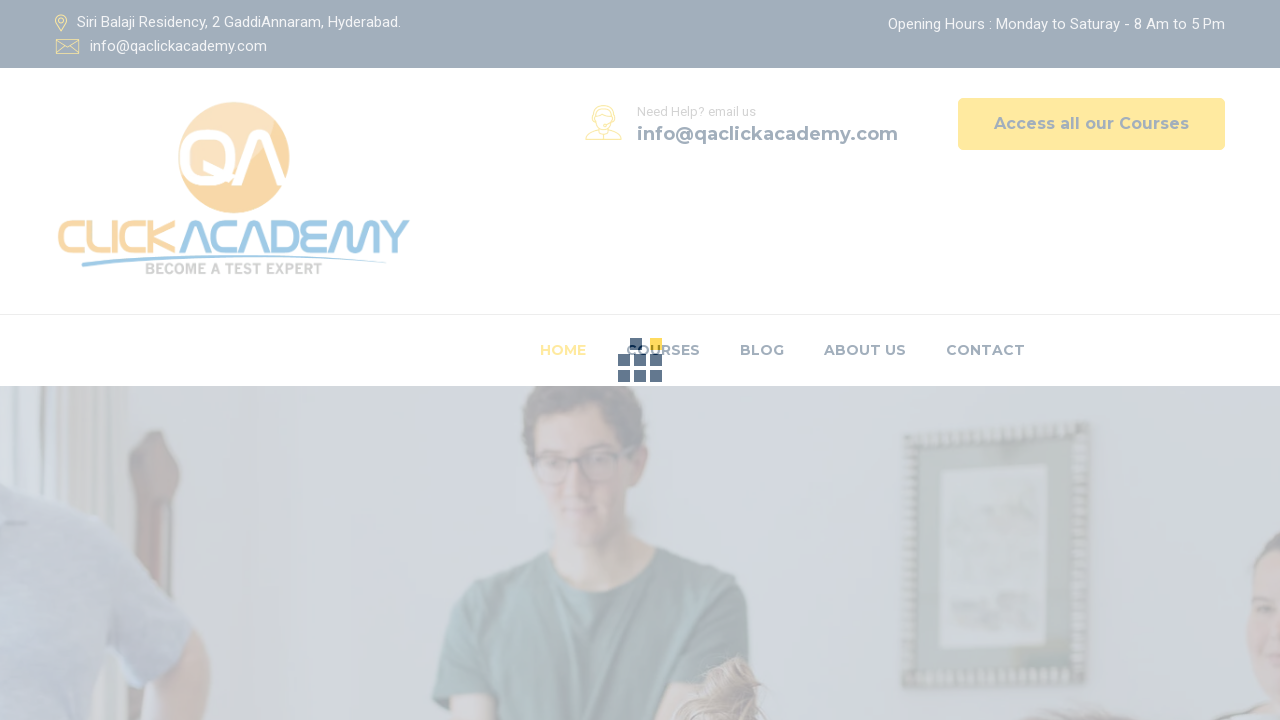

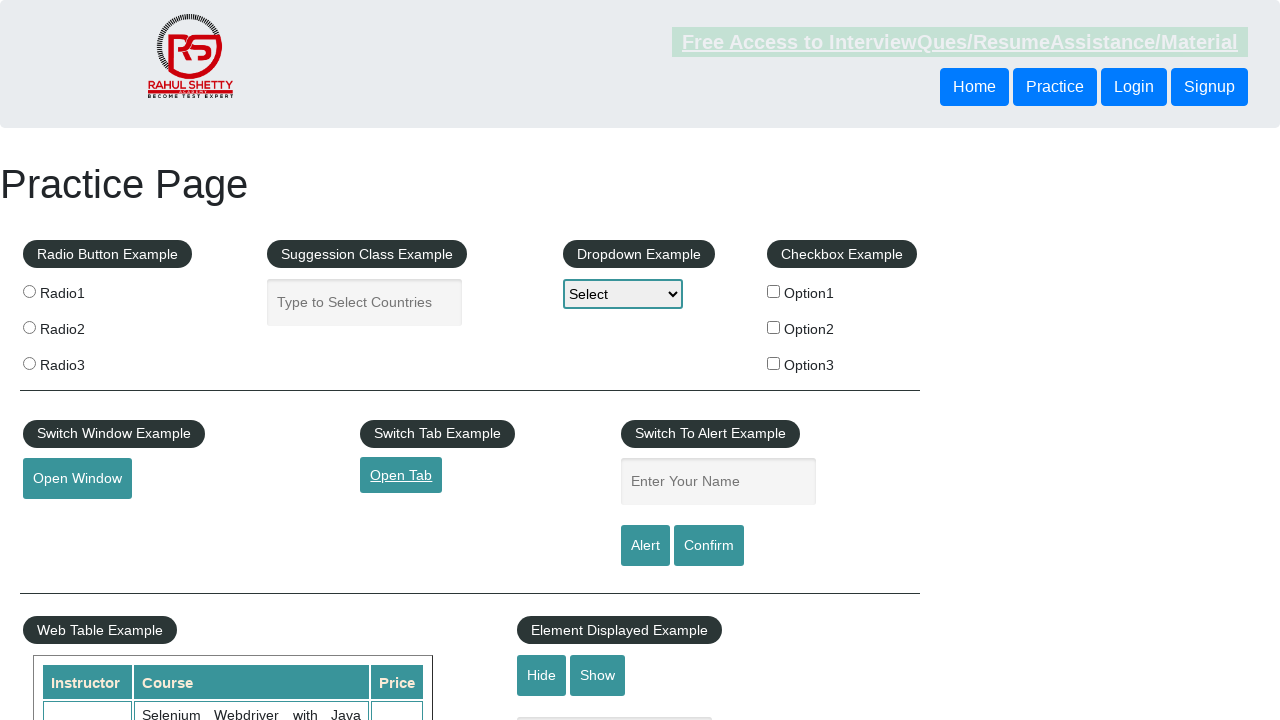